Navigates to the Dynamic Content page

Starting URL: https://the-internet.herokuapp.com/

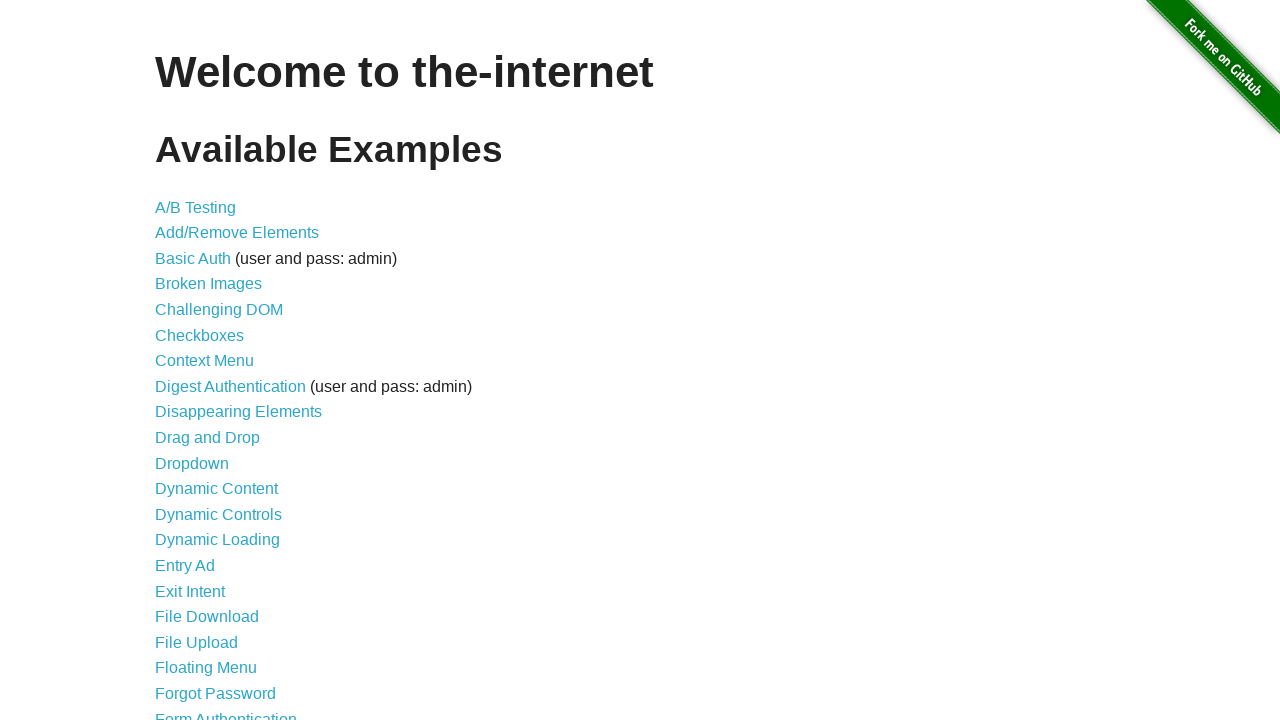

Clicked on Dynamic Content link at (216, 489) on a[href='/dynamic_content']
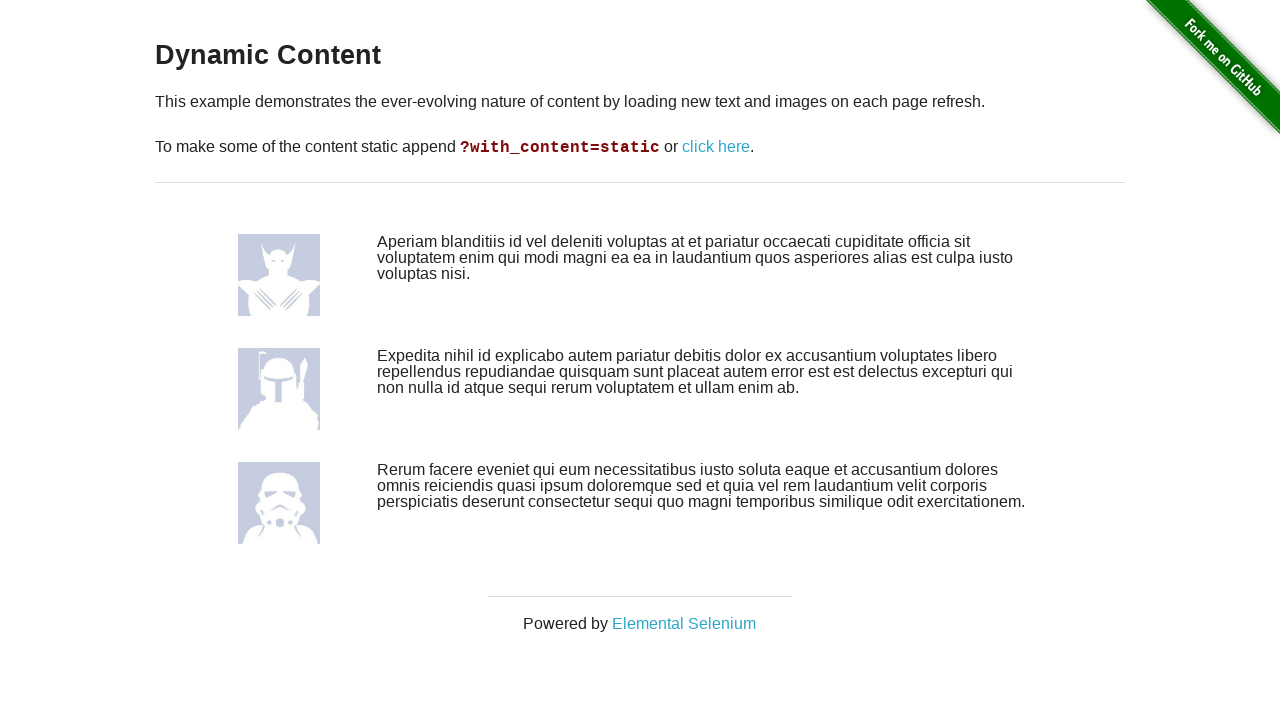

Dynamic Content page loaded successfully
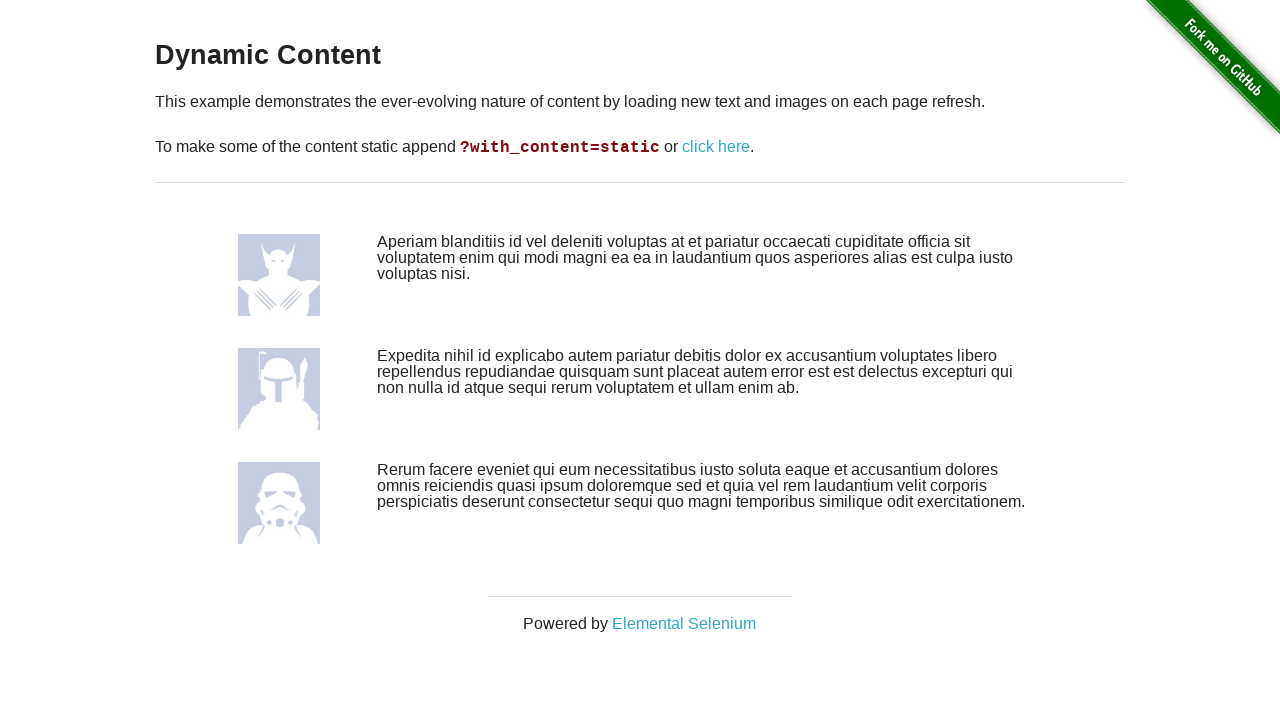

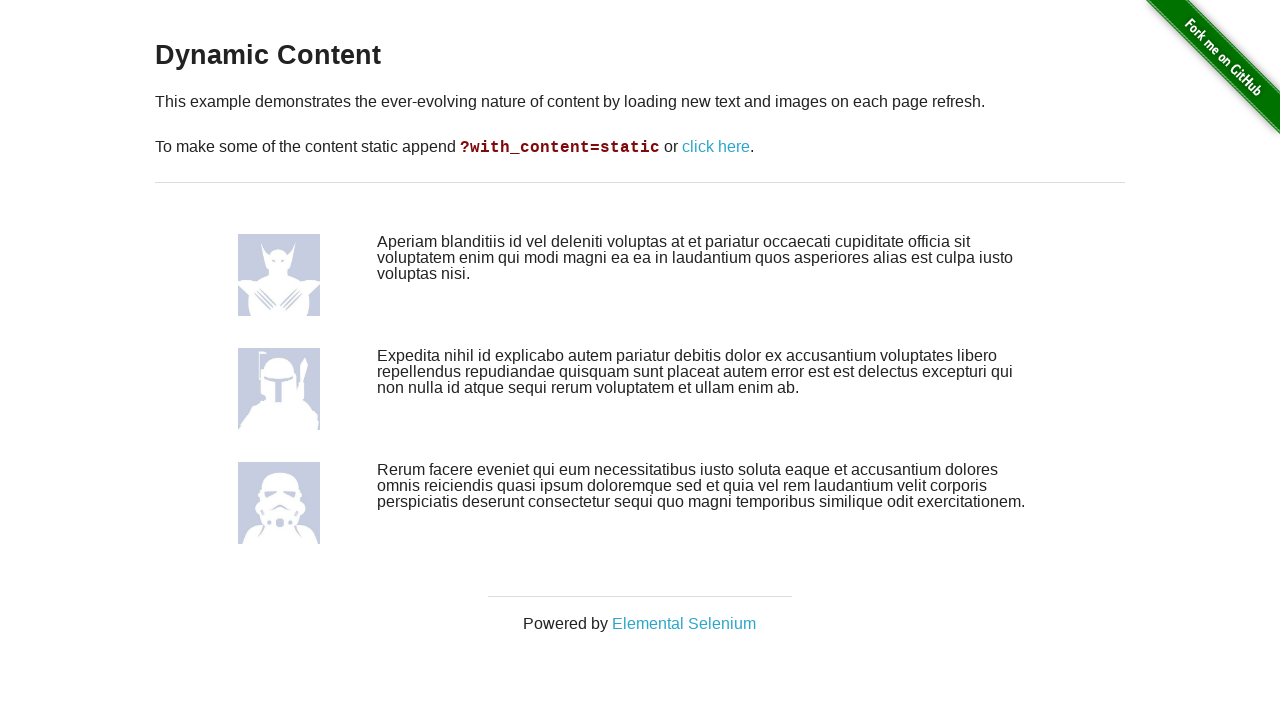